Navigates to the MP3 Player section by clicking on the MP3 Player menu button and then clicking "Show All MP3 Players" to view all available products

Starting URL: http://opencart.abstracta.us/

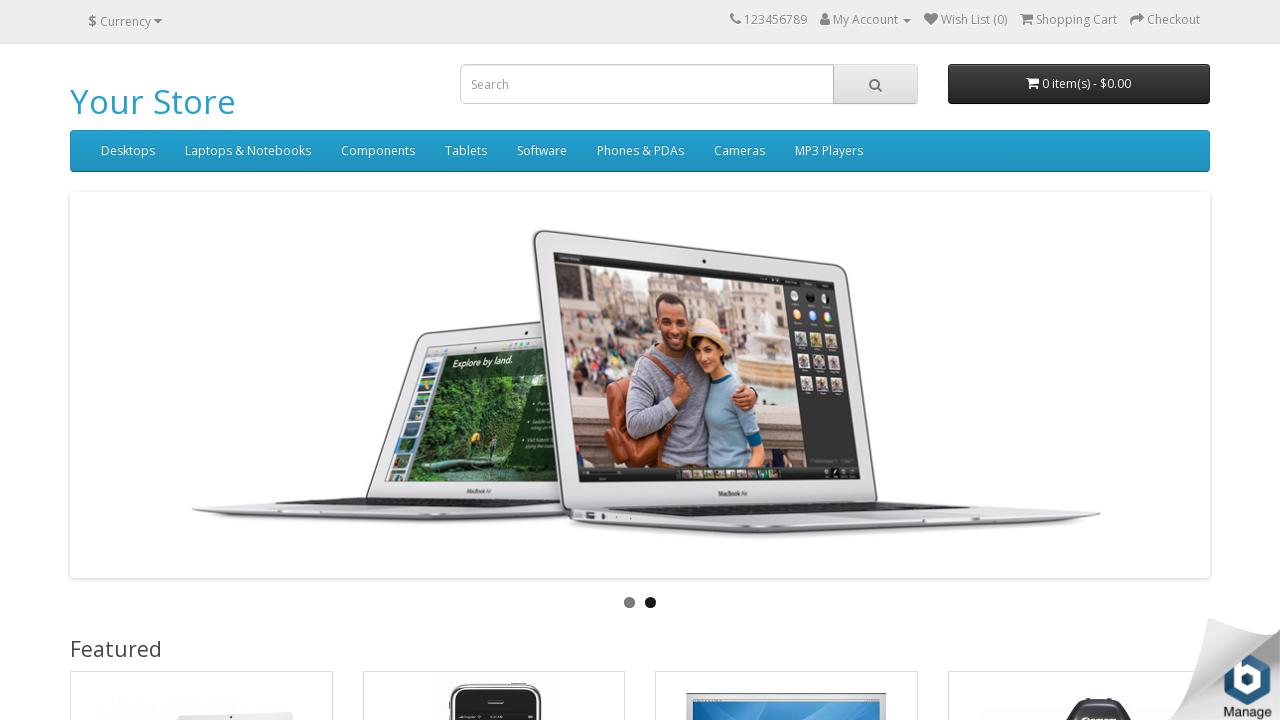

Clicked on MP3 Player menu button at (829, 151) on #menu > div.collapse.navbar-collapse.navbar-ex1-collapse > ul > li:nth-child(8) 
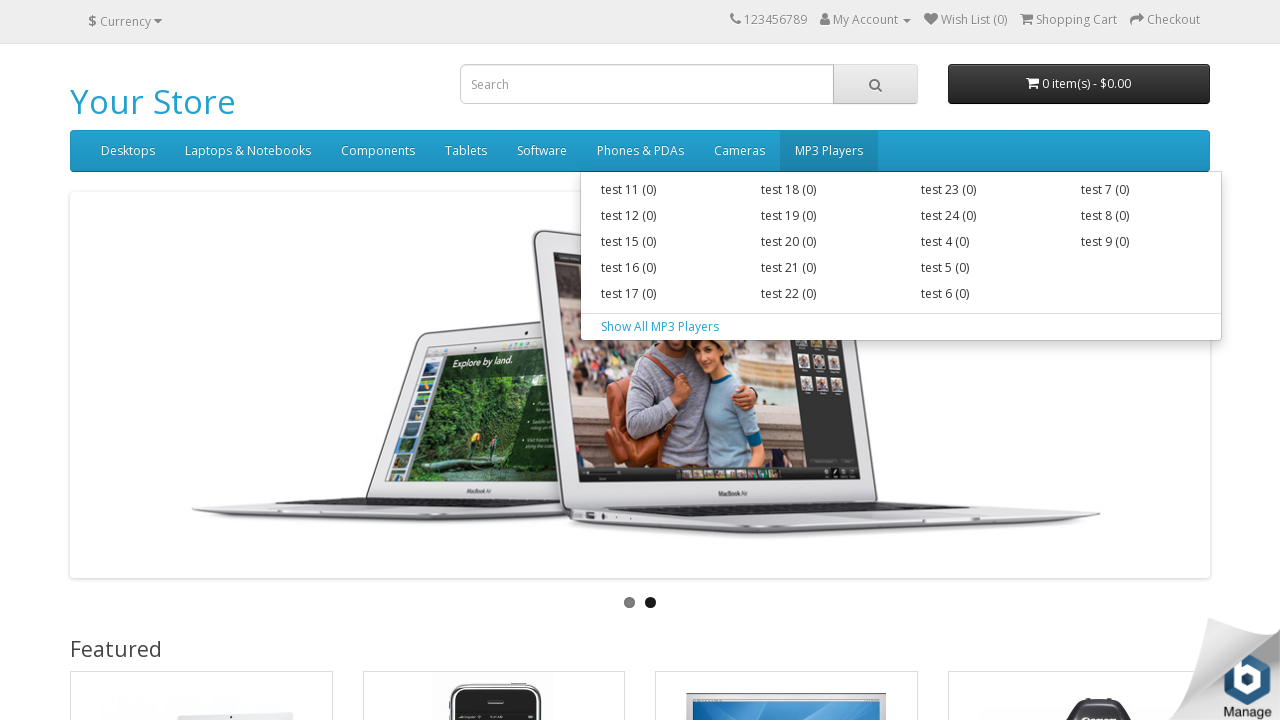

Clicked on 'Show All MP3 Players' link at (901, 327) on #menu > div.collapse.navbar-collapse.navbar-ex1-collapse > ul > li:nth-child(8) 
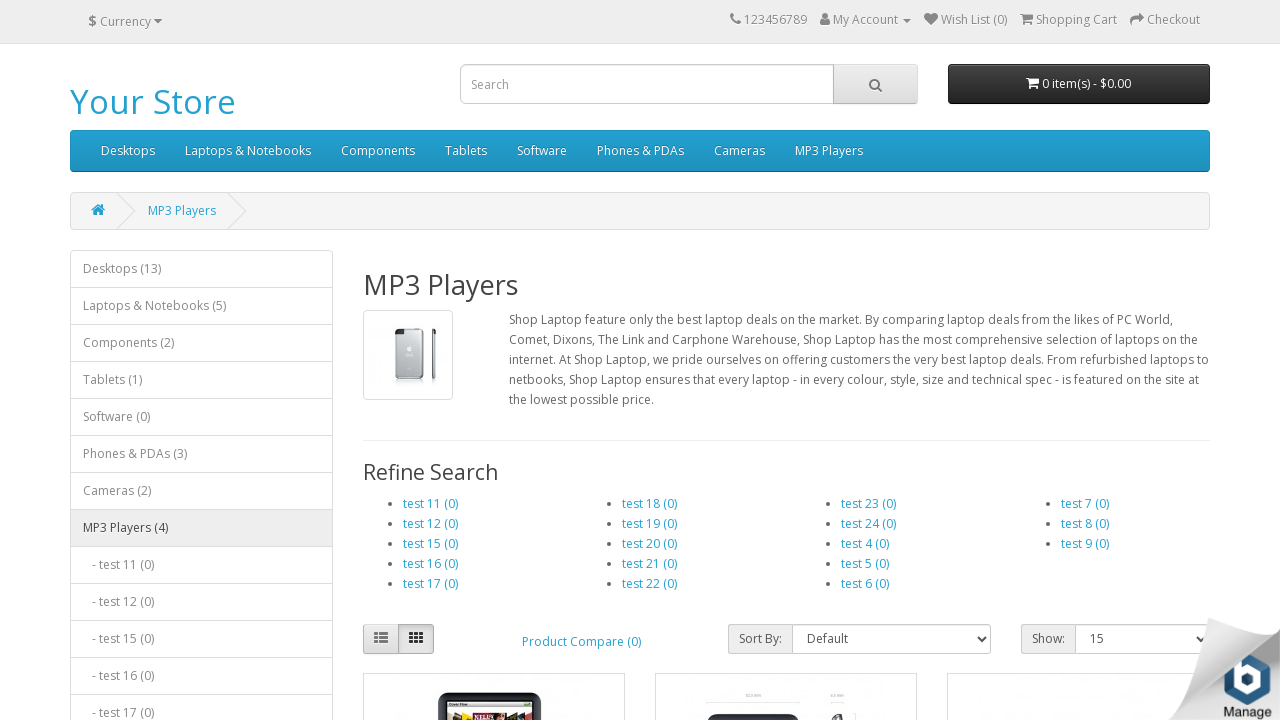

Waited for MP3 Players page to load completely
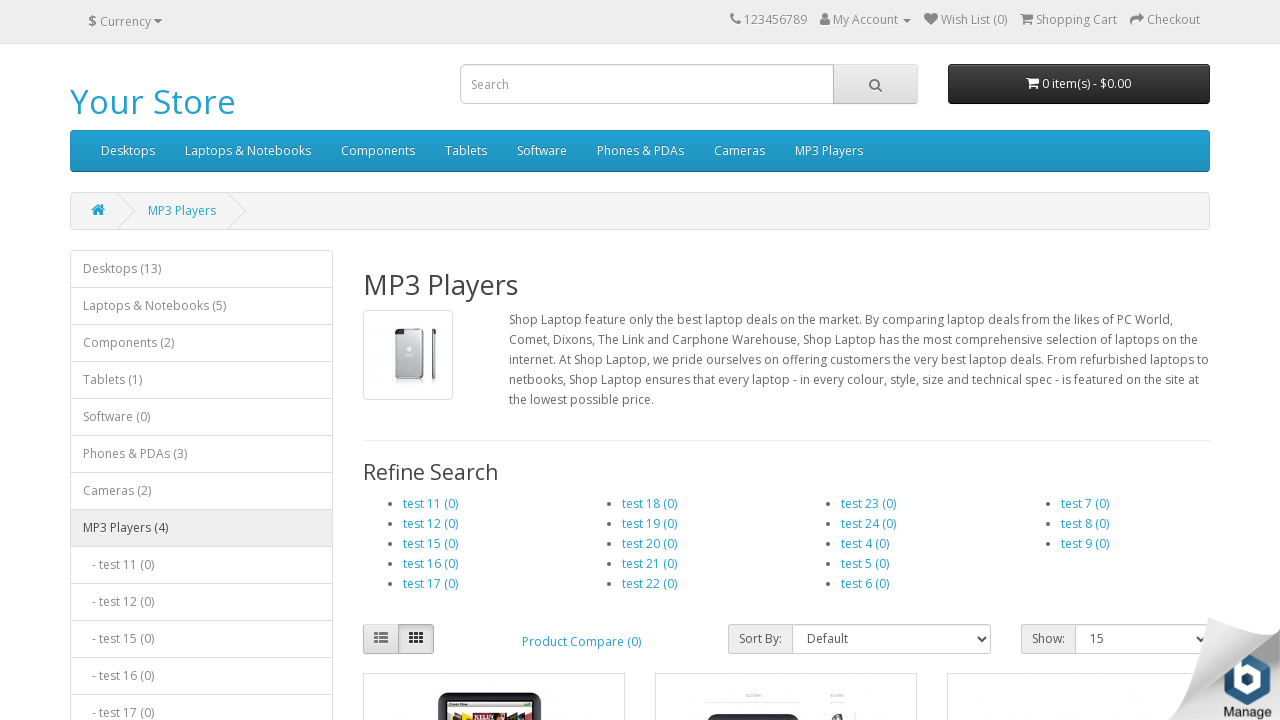

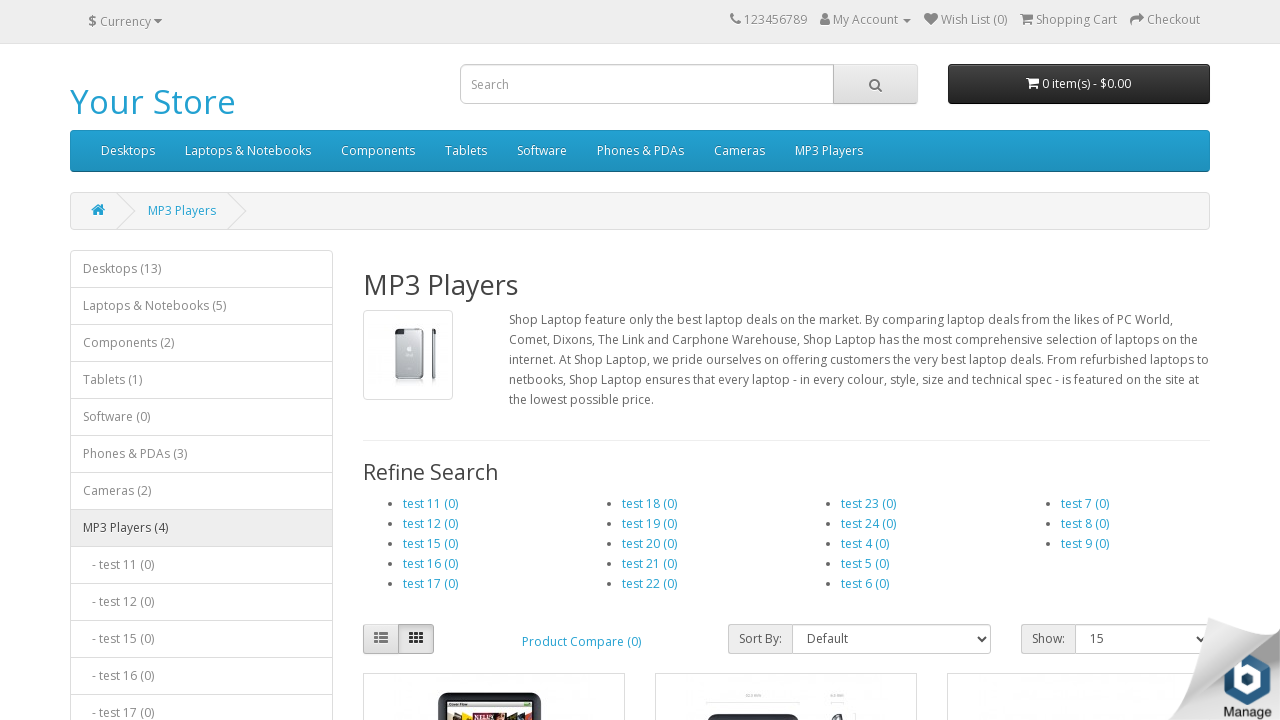